Tests form interaction by selecting a year value from a dropdown/select element on a birthday form

Starting URL: https://kodilla.com/pl/test/form

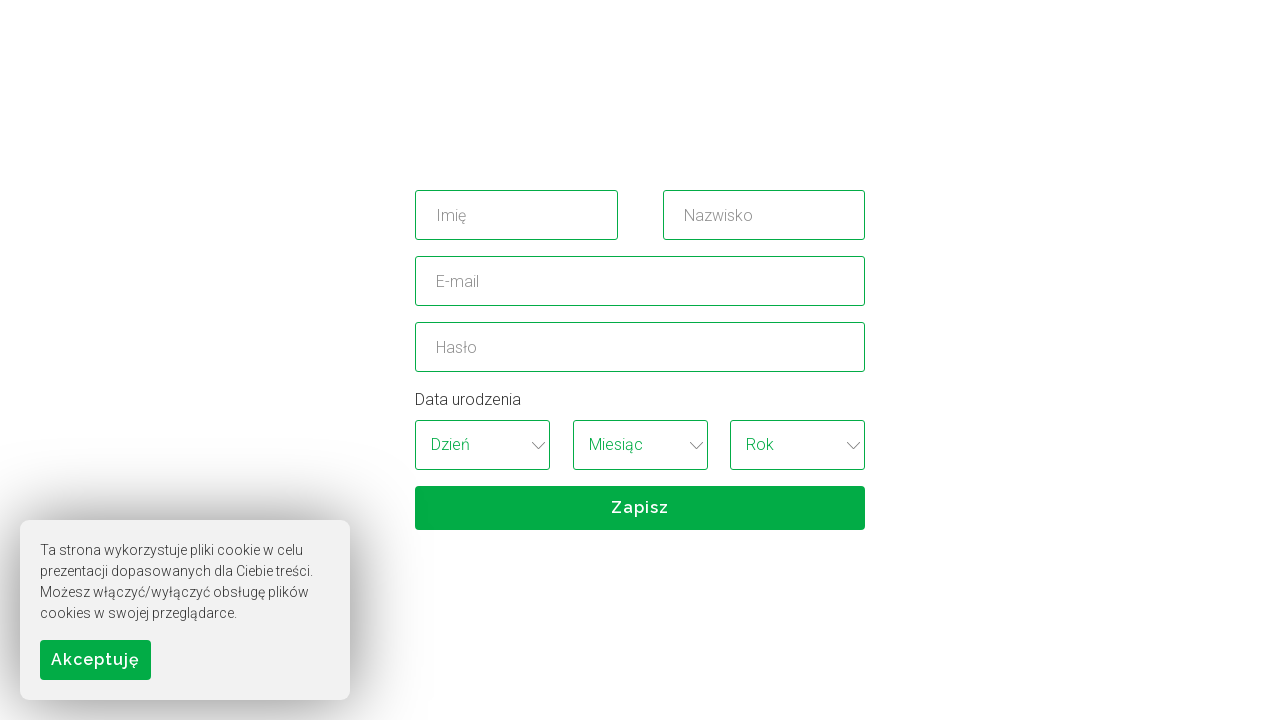

Located the year select element in birthday form
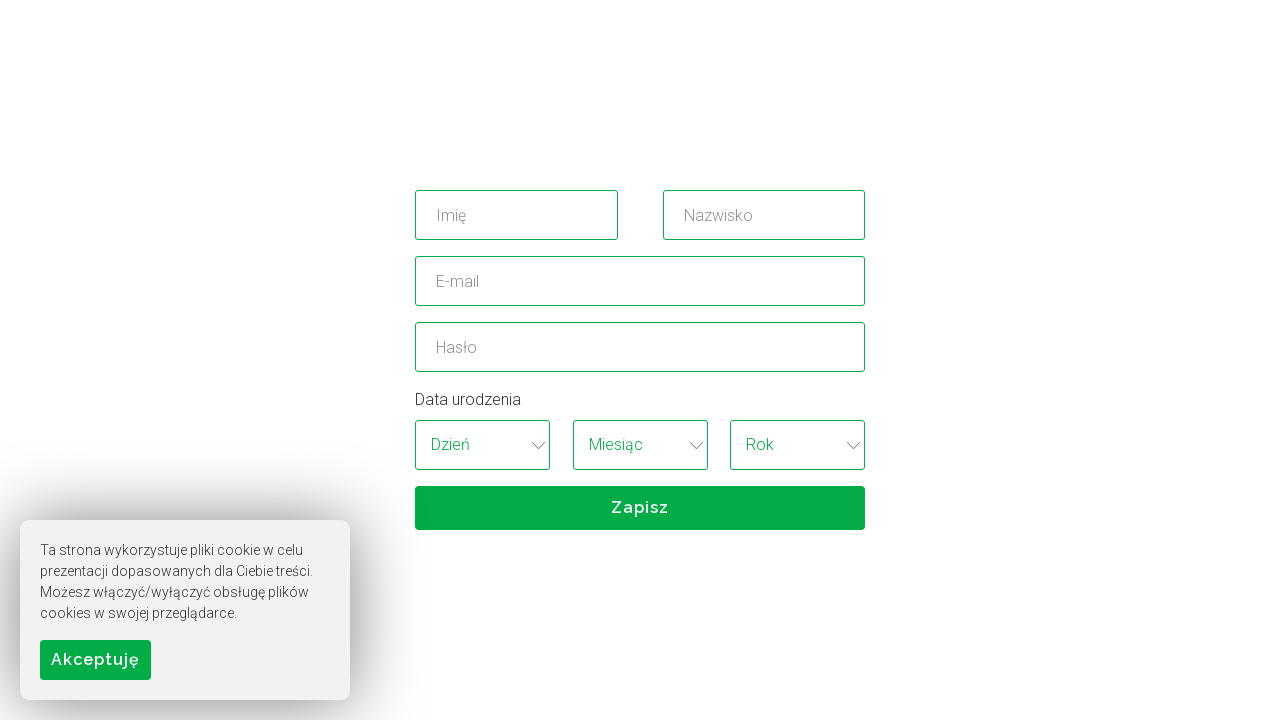

Selected year value at index 5 from birthday dropdown on xpath=//*[@id='birthday_wrapper']/select[3]
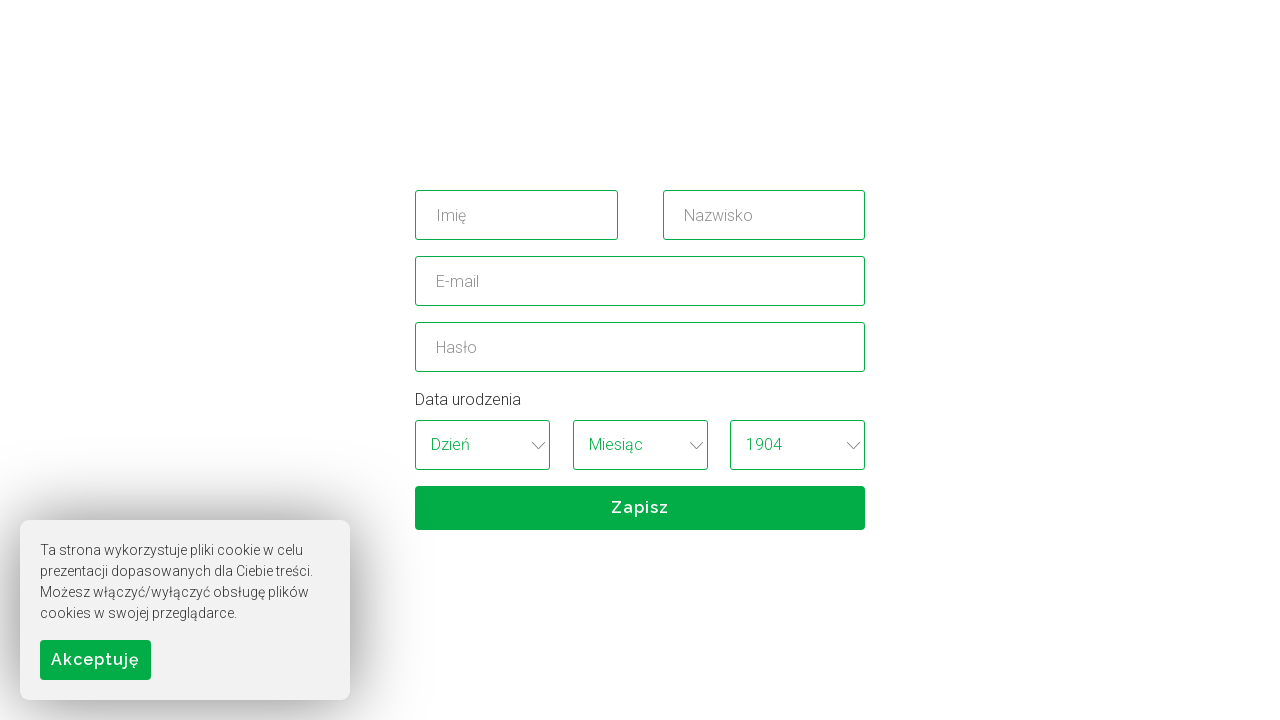

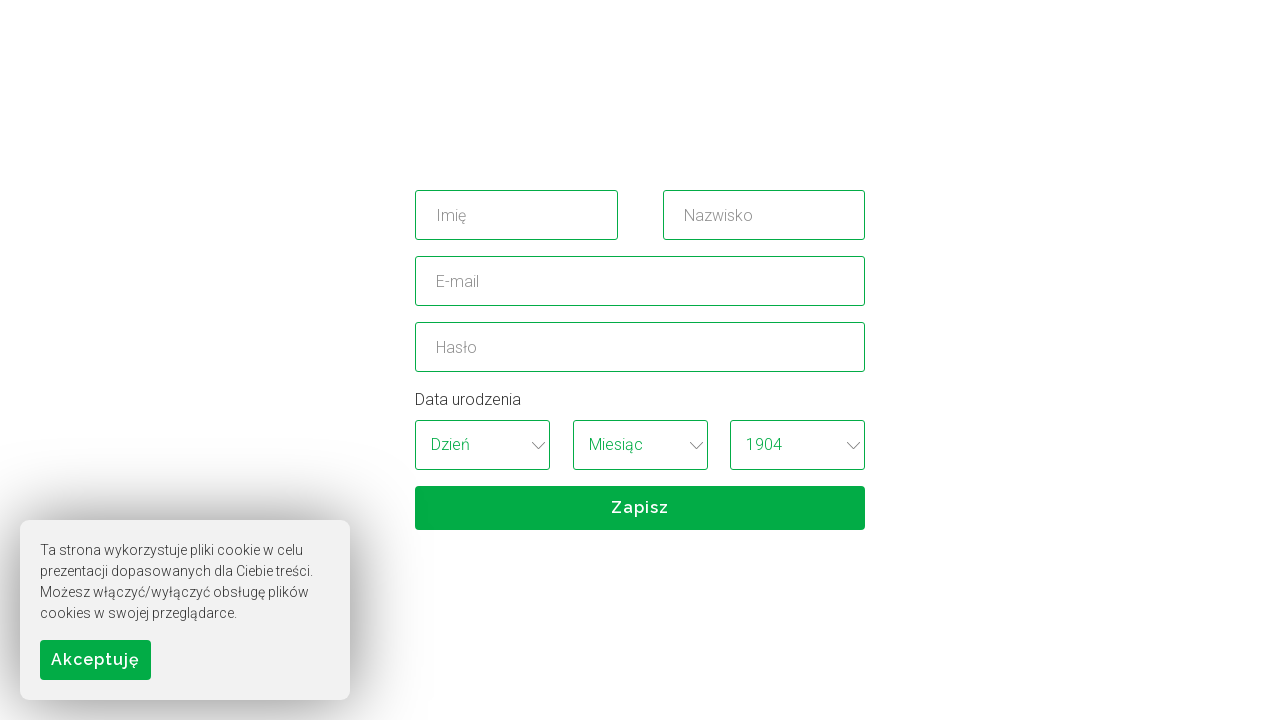